Tests frame switching functionality on jQuery UI's draggable demo page by switching into an iframe, reading text from a draggable element, switching back to the main content, and clicking a download link.

Starting URL: http://jqueryui.com/draggable/

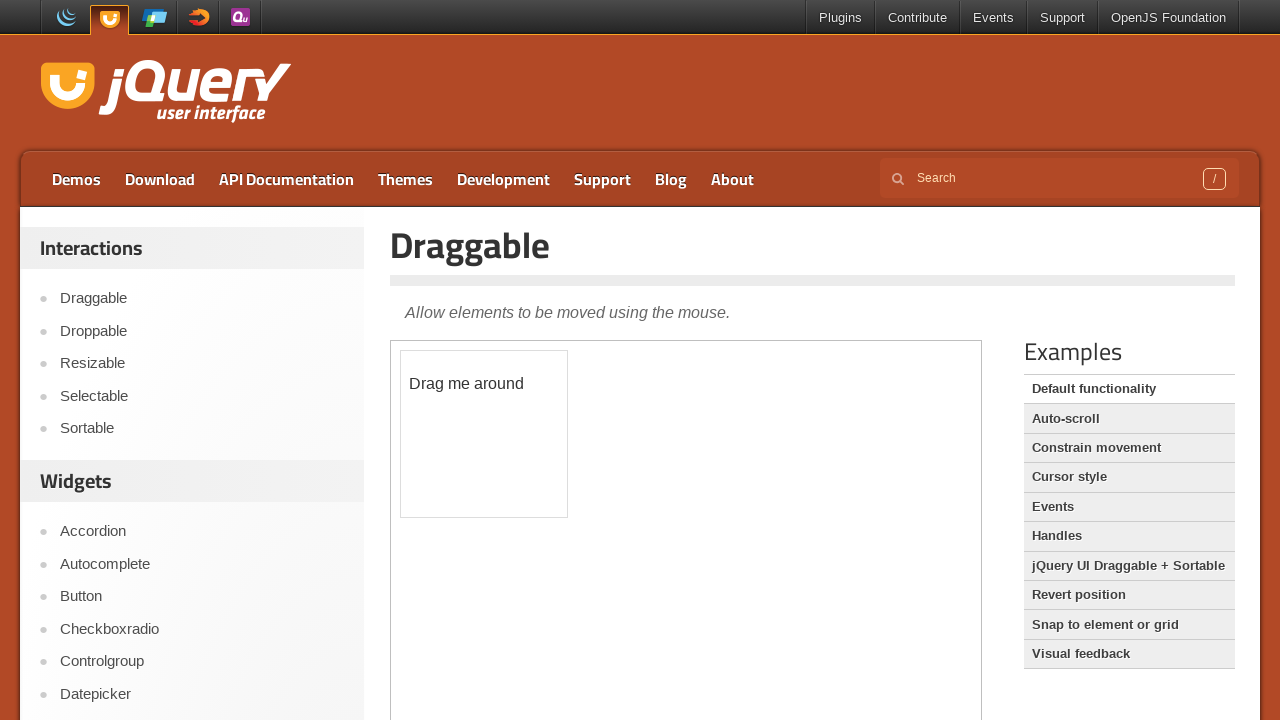

Located the demo frame element
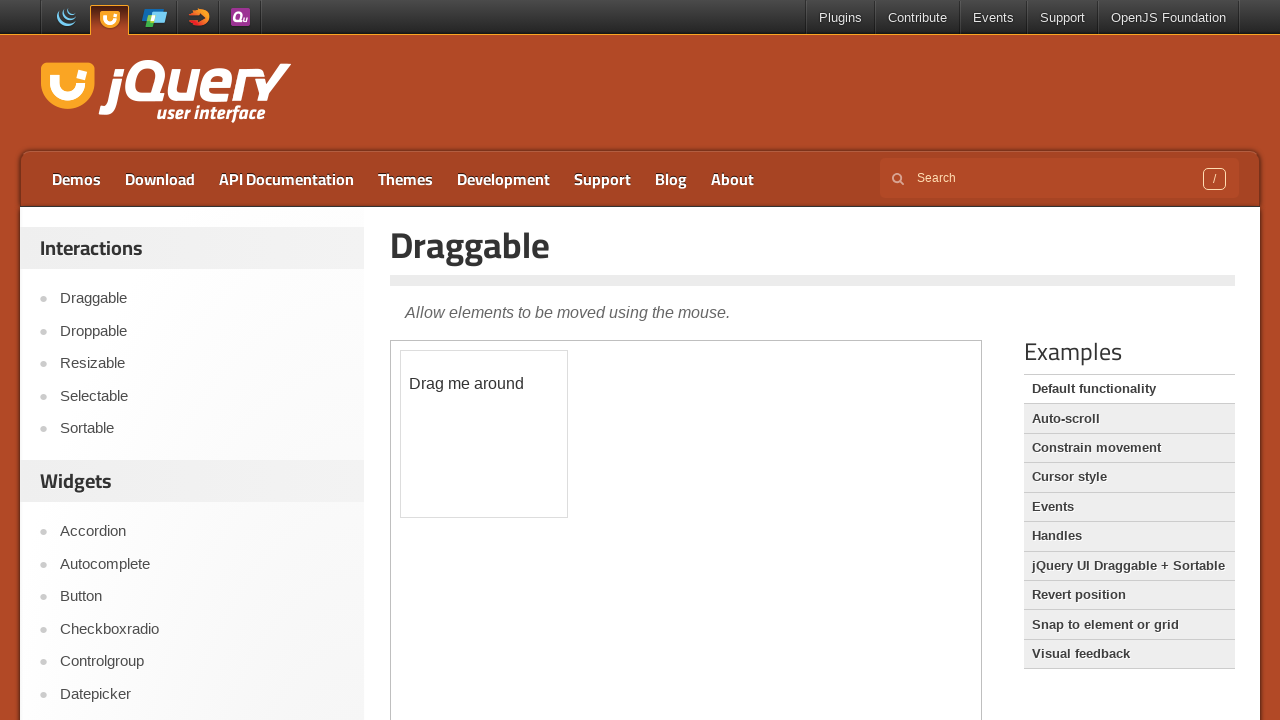

Read draggable element text: '
	Drag me around
'
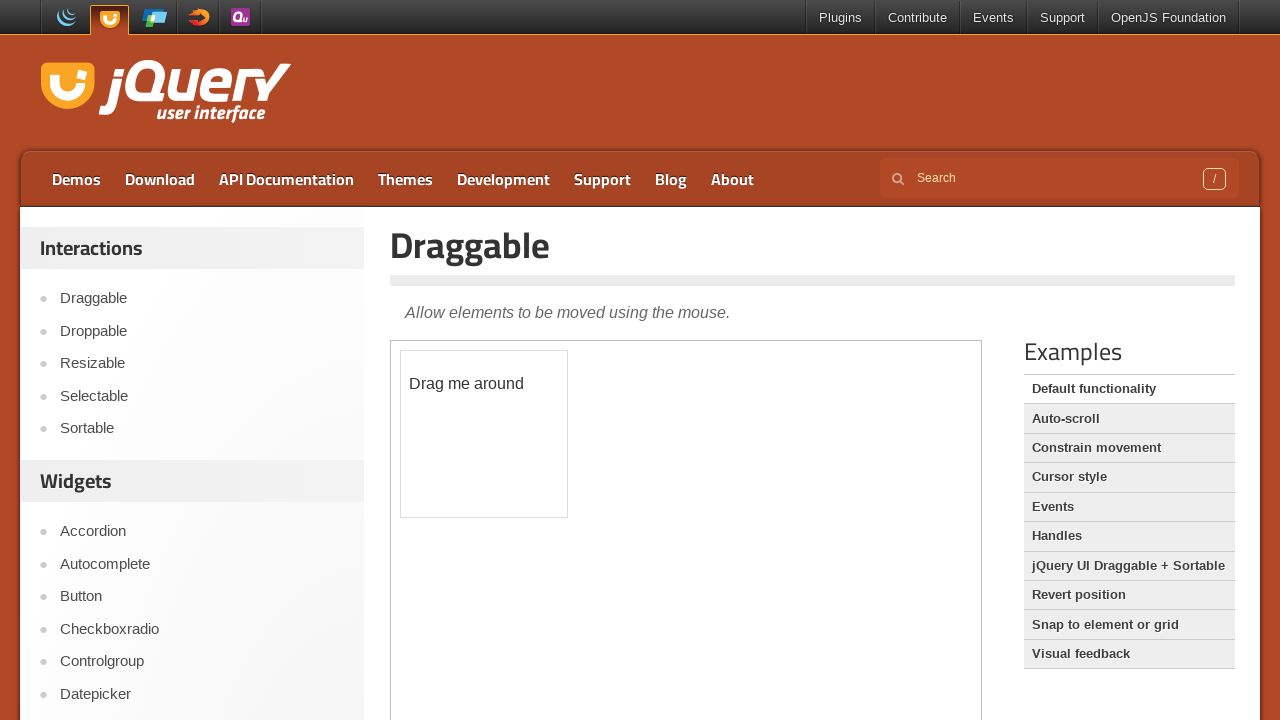

Clicked the Download link in main content at (160, 179) on a:has-text('Download')
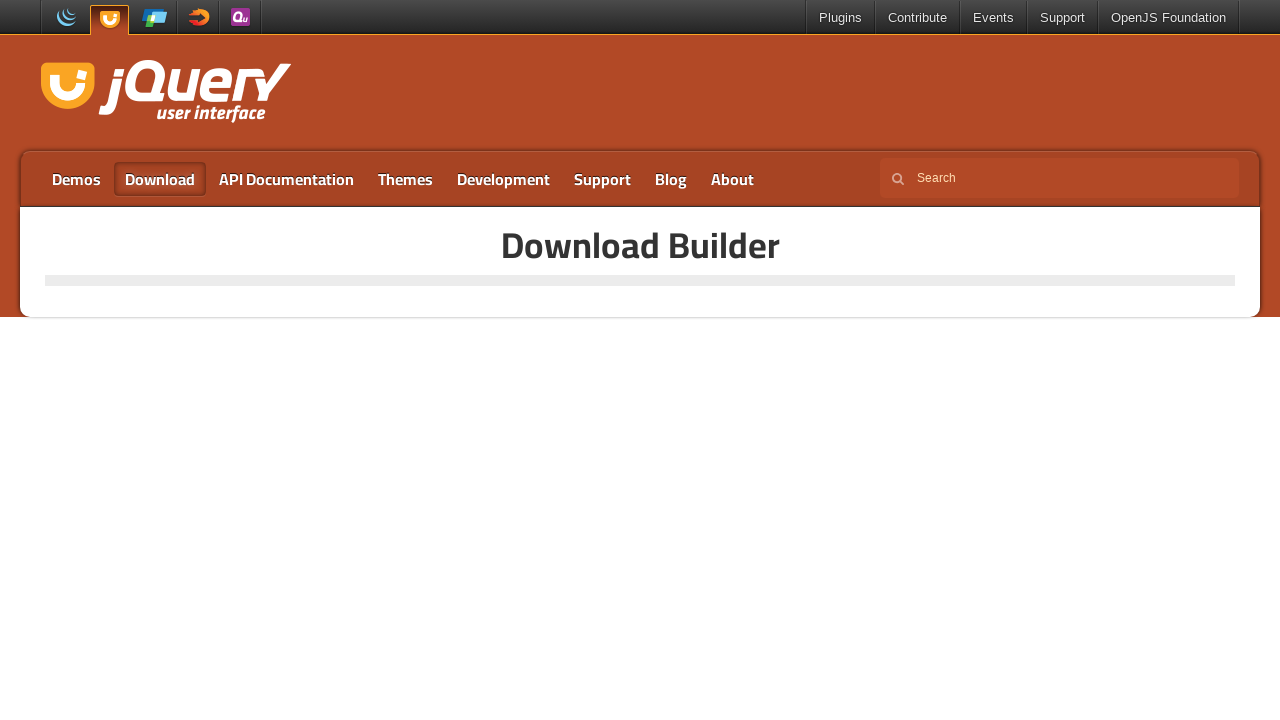

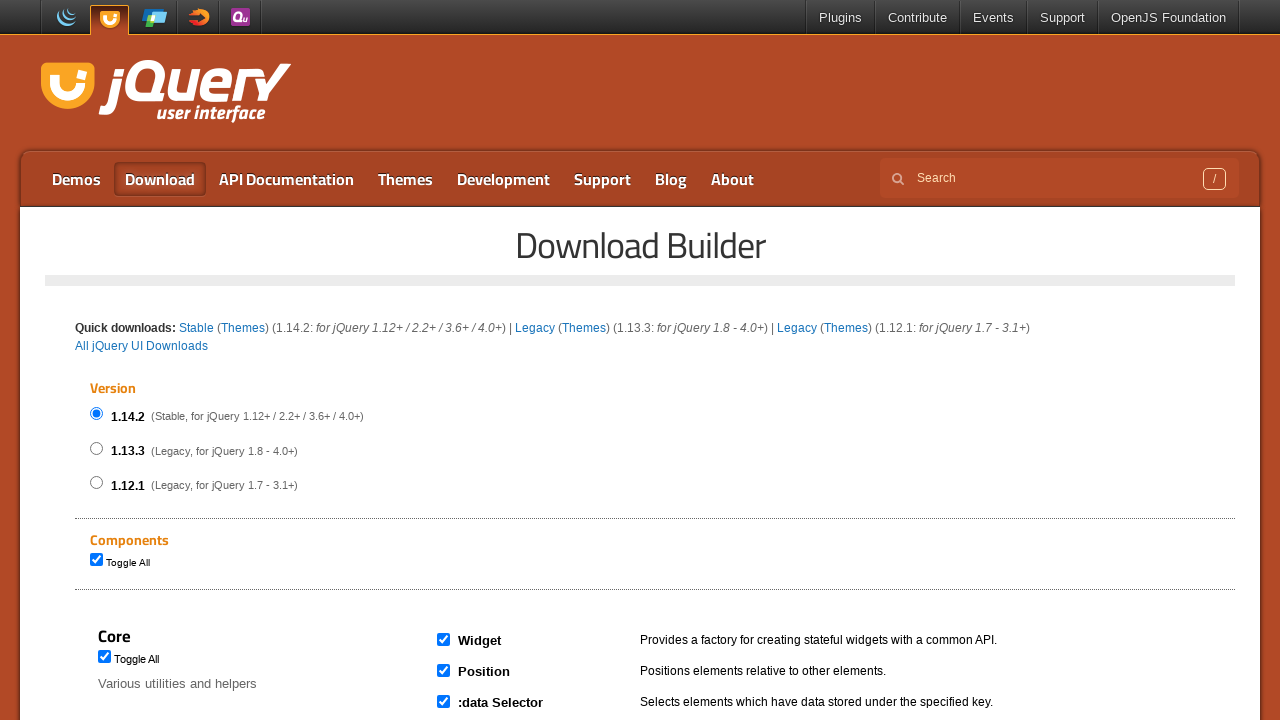